Tests prompt dialog by triggering it, entering text, and accepting it

Starting URL: https://demoqa.com/alerts

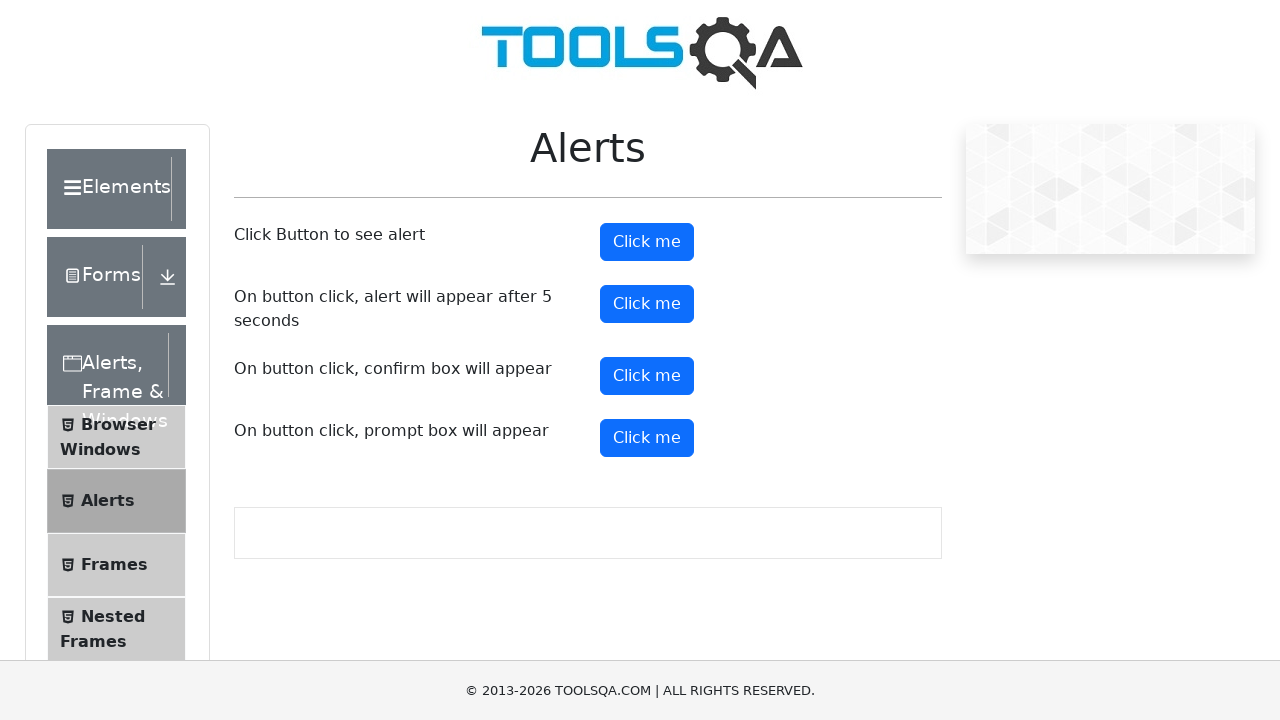

Scrolled down 200px to bring prompt button into view
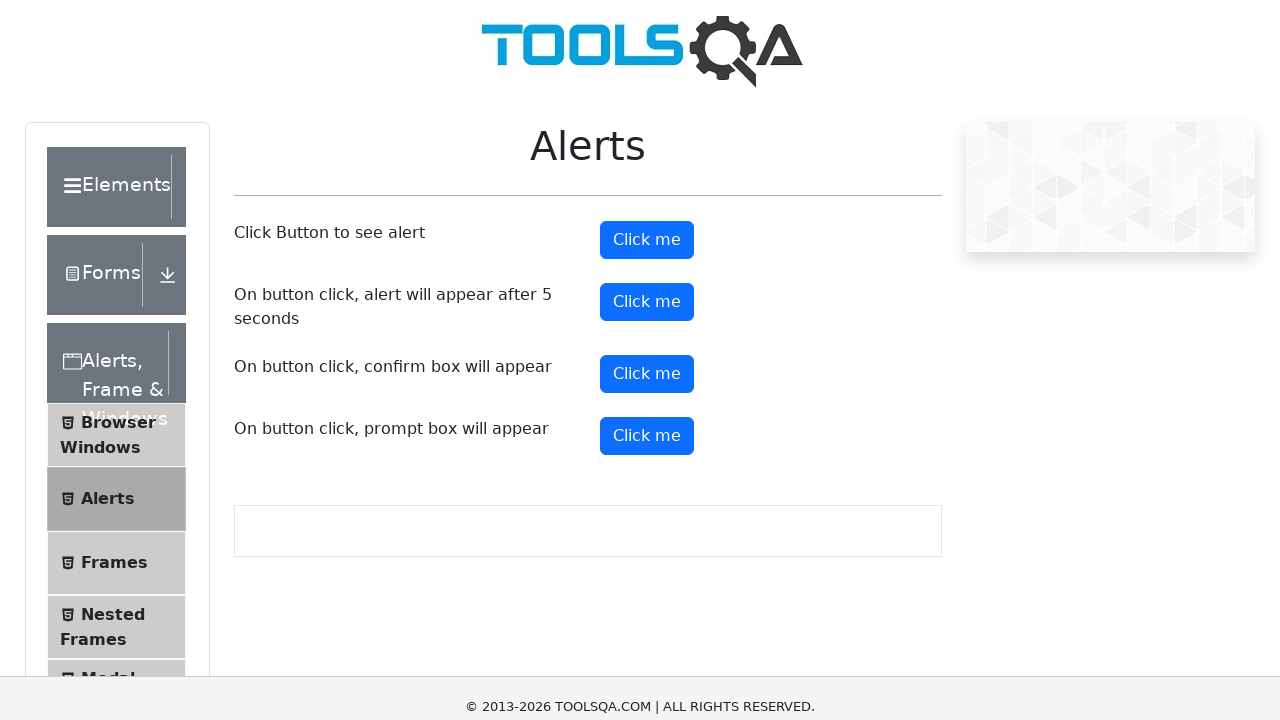

Set up dialog handler to accept prompt with text 'testuser123'
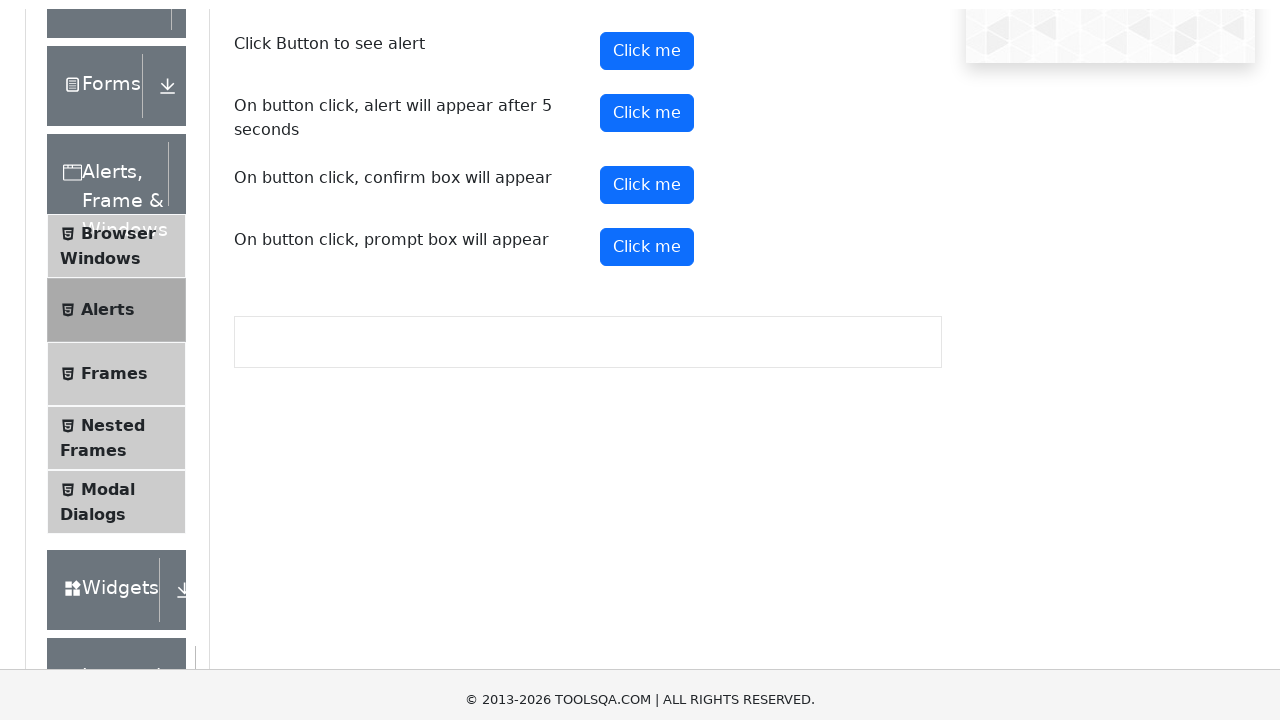

Clicked prompt button to trigger dialog at (647, 238) on #promtButton
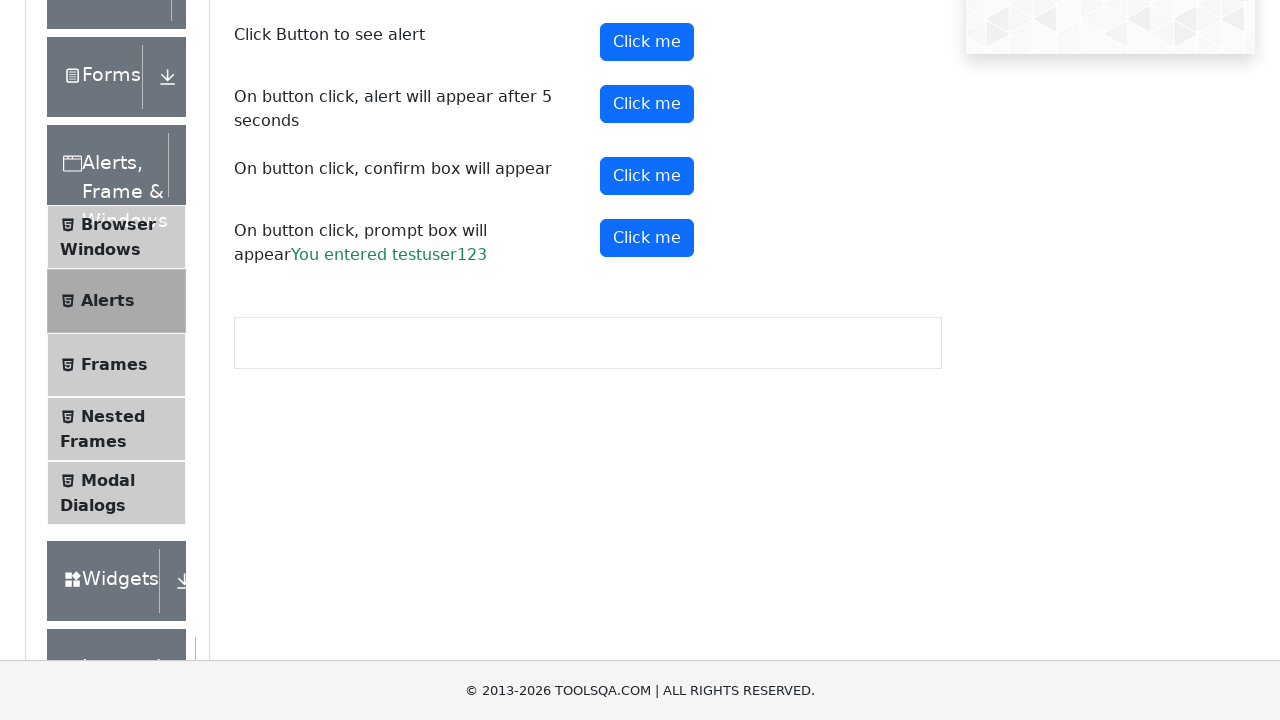

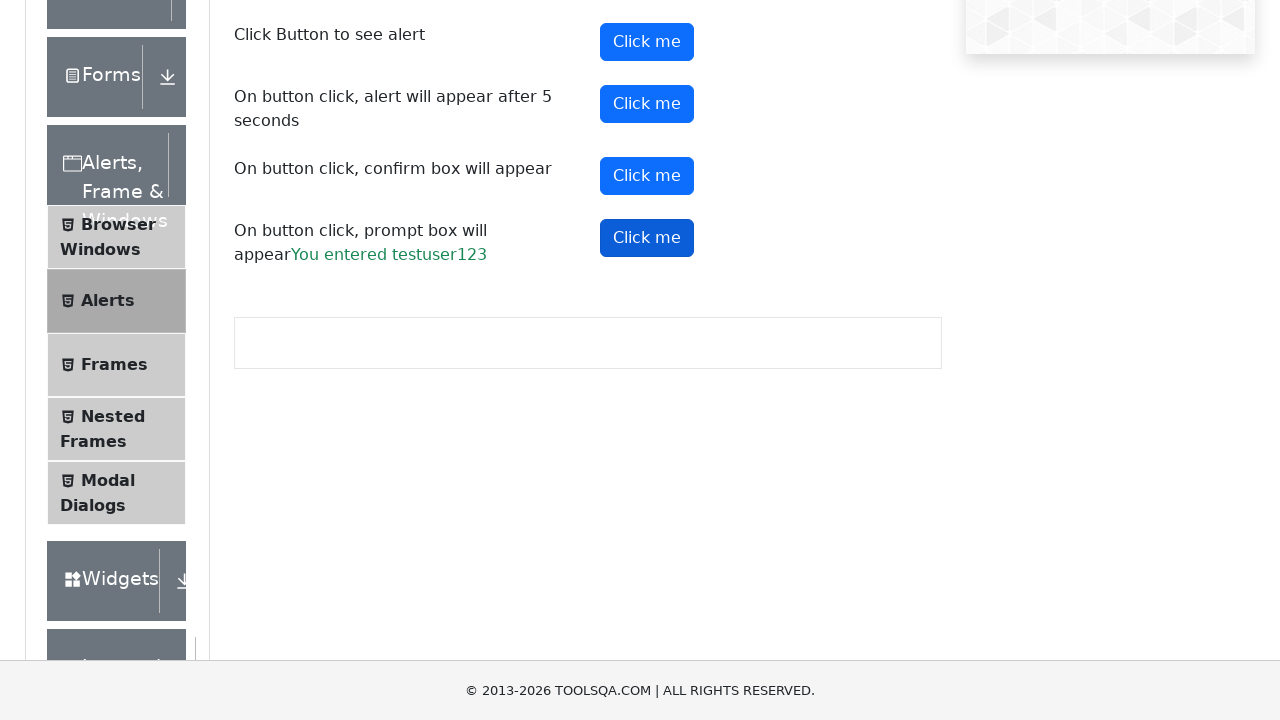